Tests timer-based JavaScript alert that appears after 5 seconds by clicking the button and accepting the delayed alert

Starting URL: https://demoqa.com/alerts

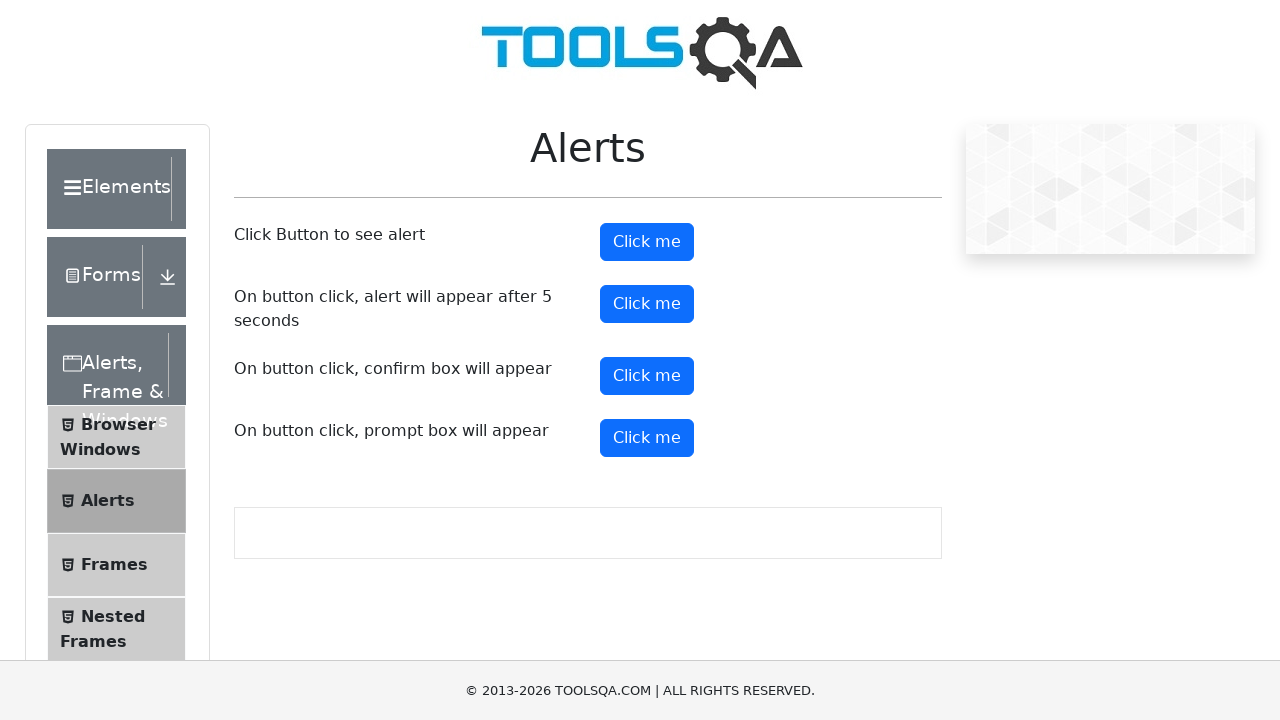

Set up dialog handler to automatically accept alerts
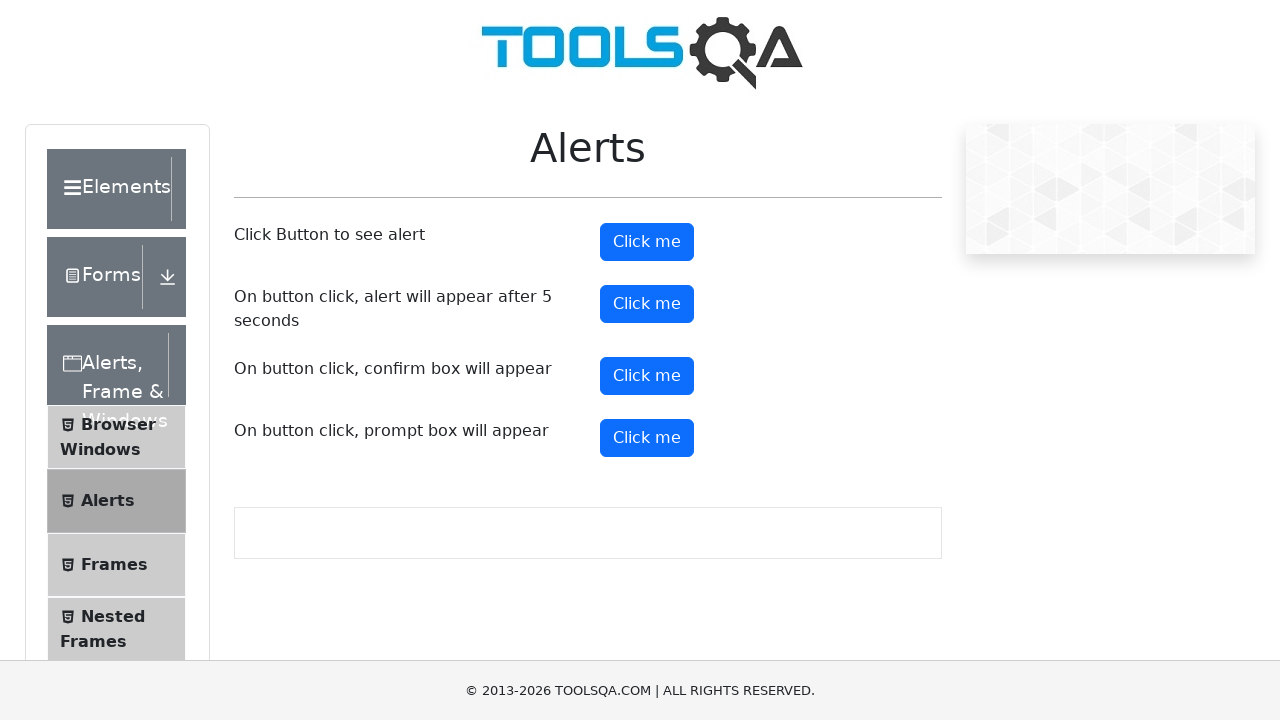

Clicked the timer alert button at (647, 304) on #timerAlertButton
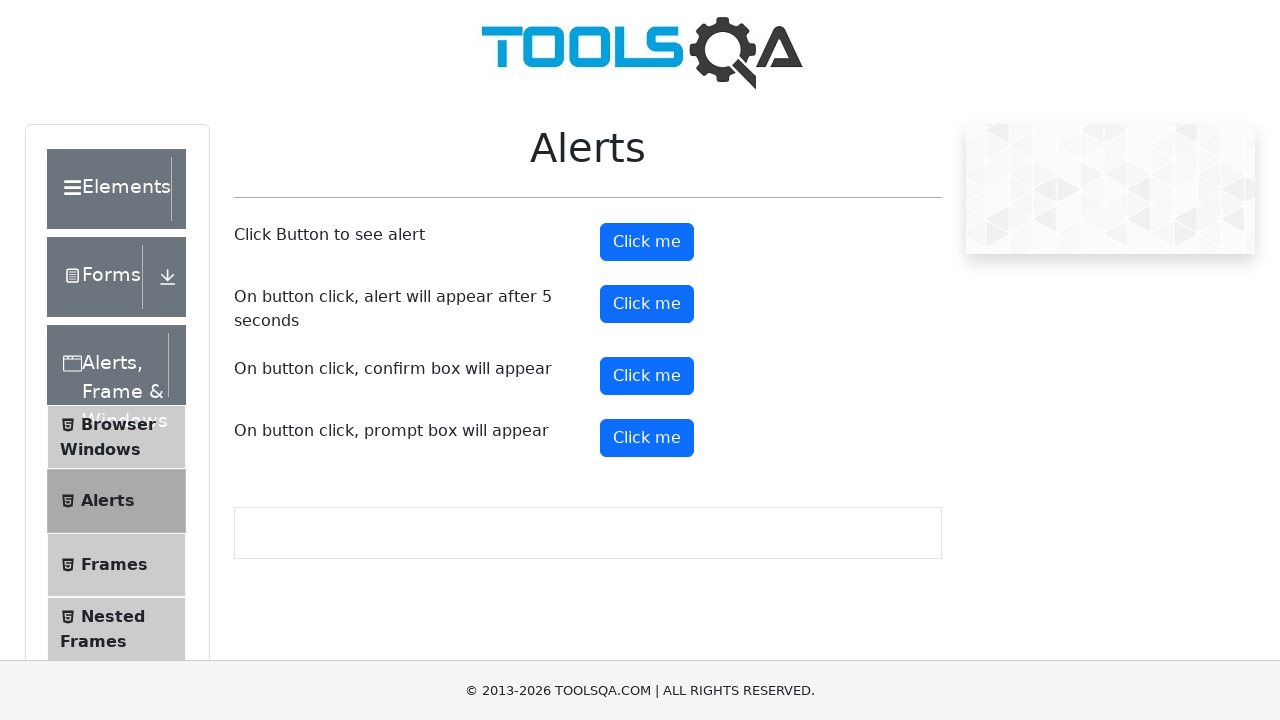

Waited 6 seconds for timer-based alert to appear and be accepted
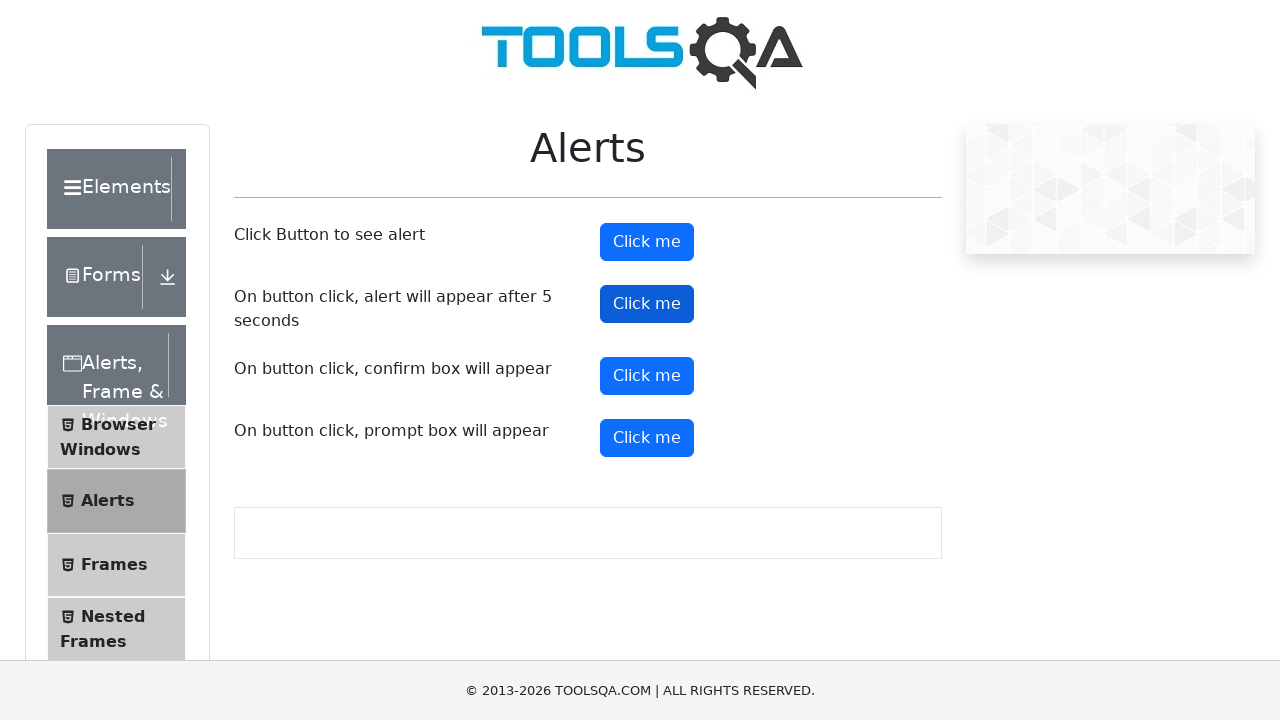

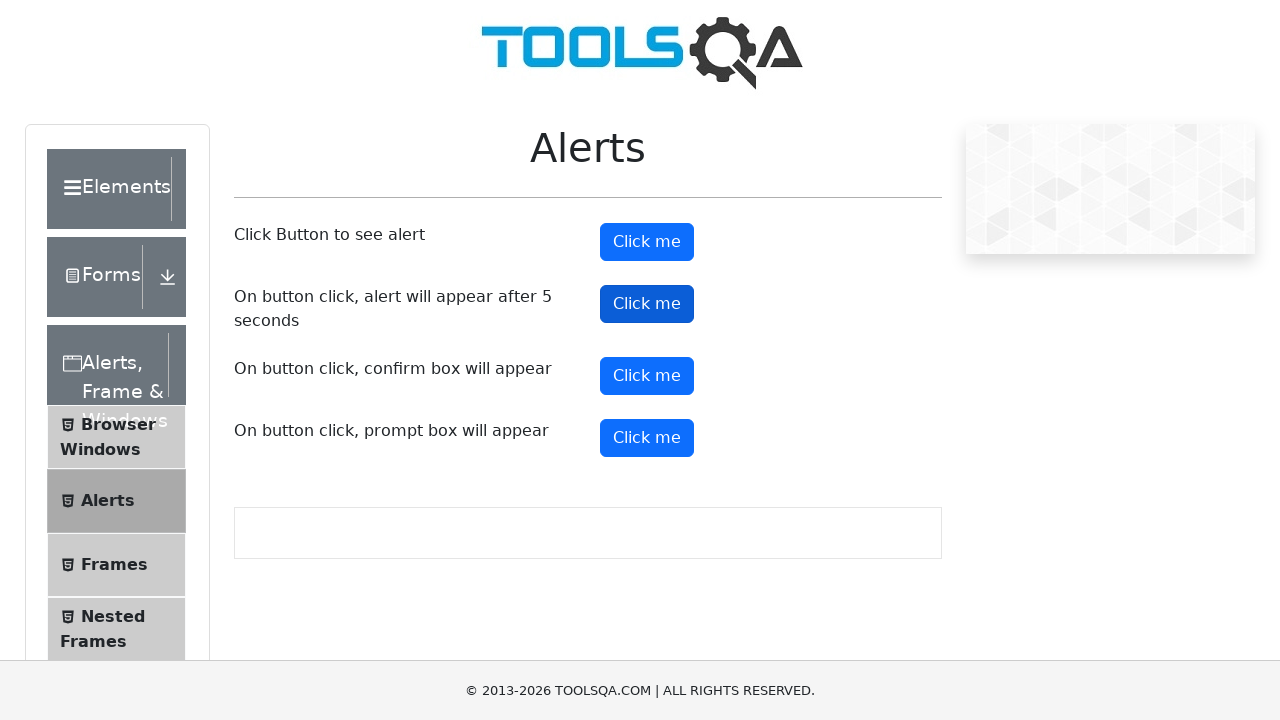